Tests calendar date selection by clicking on the datepicker input field and selecting day 14 from the calendar popup.

Starting URL: https://seleniumpractise.blogspot.com/2016/08/how-to-handle-calendar-in-selenium.html

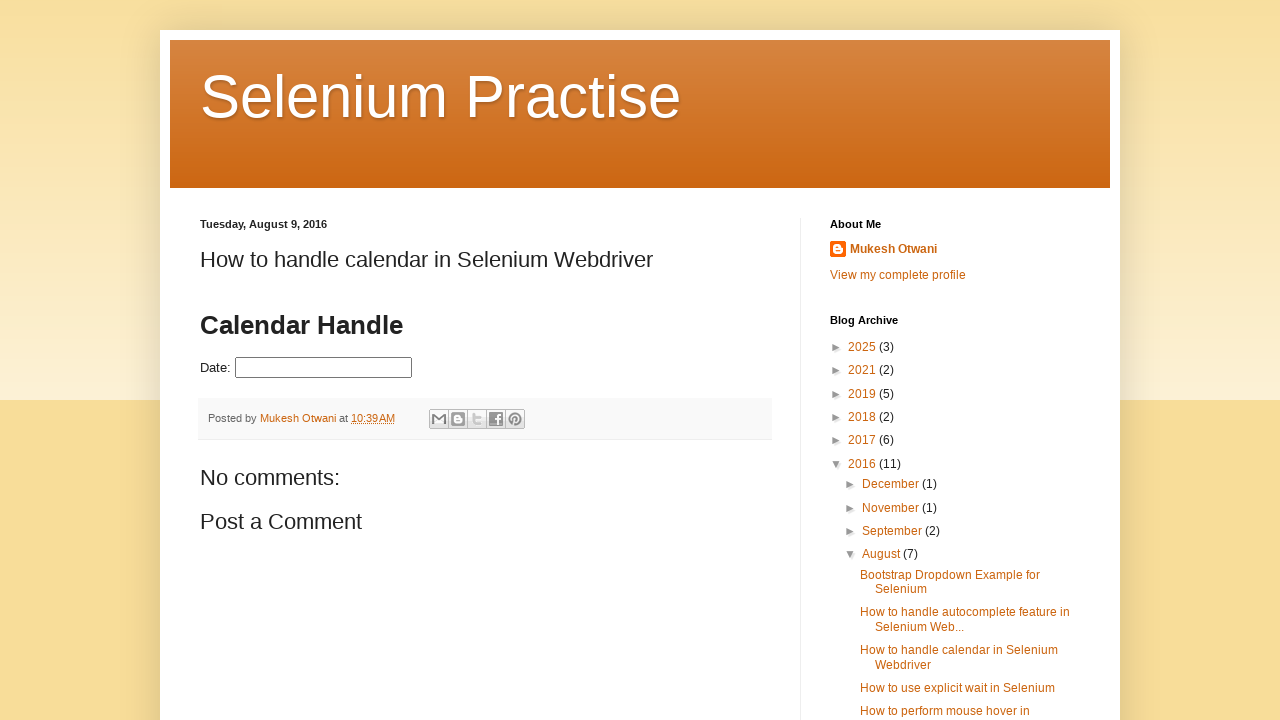

Clicked on datepicker input field to open calendar at (324, 368) on #datepicker
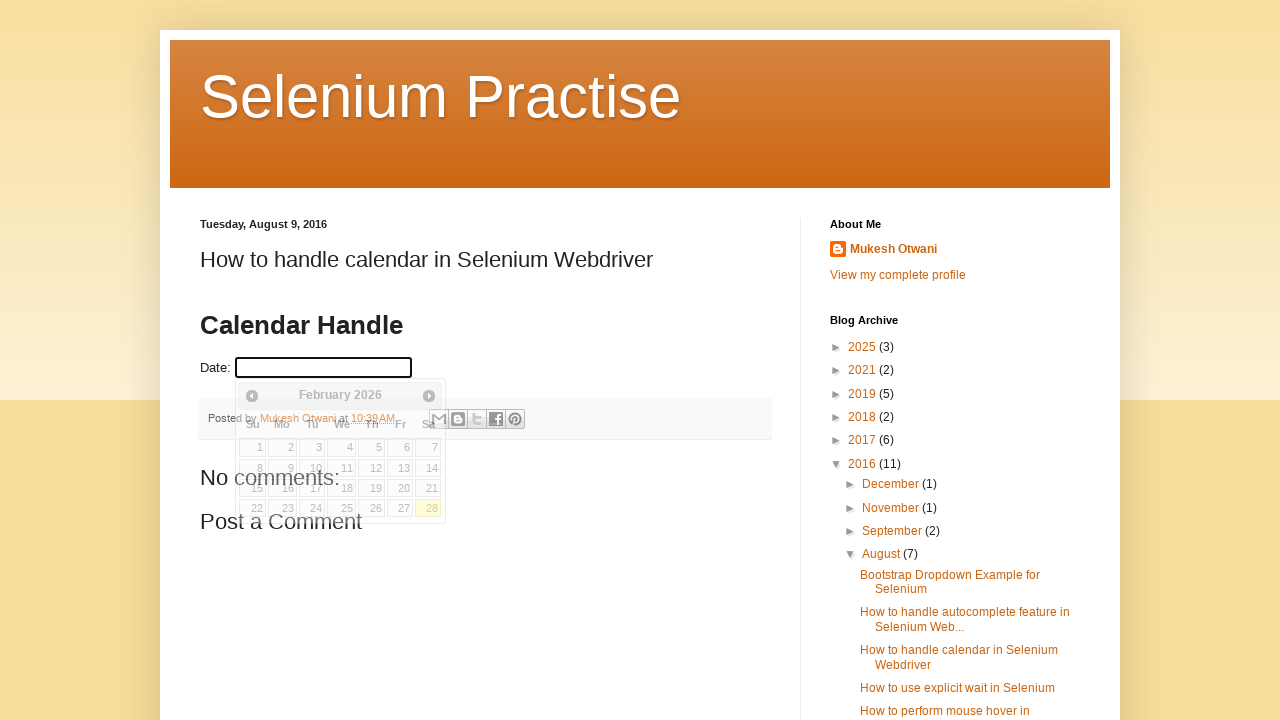

Calendar popup appeared with date options
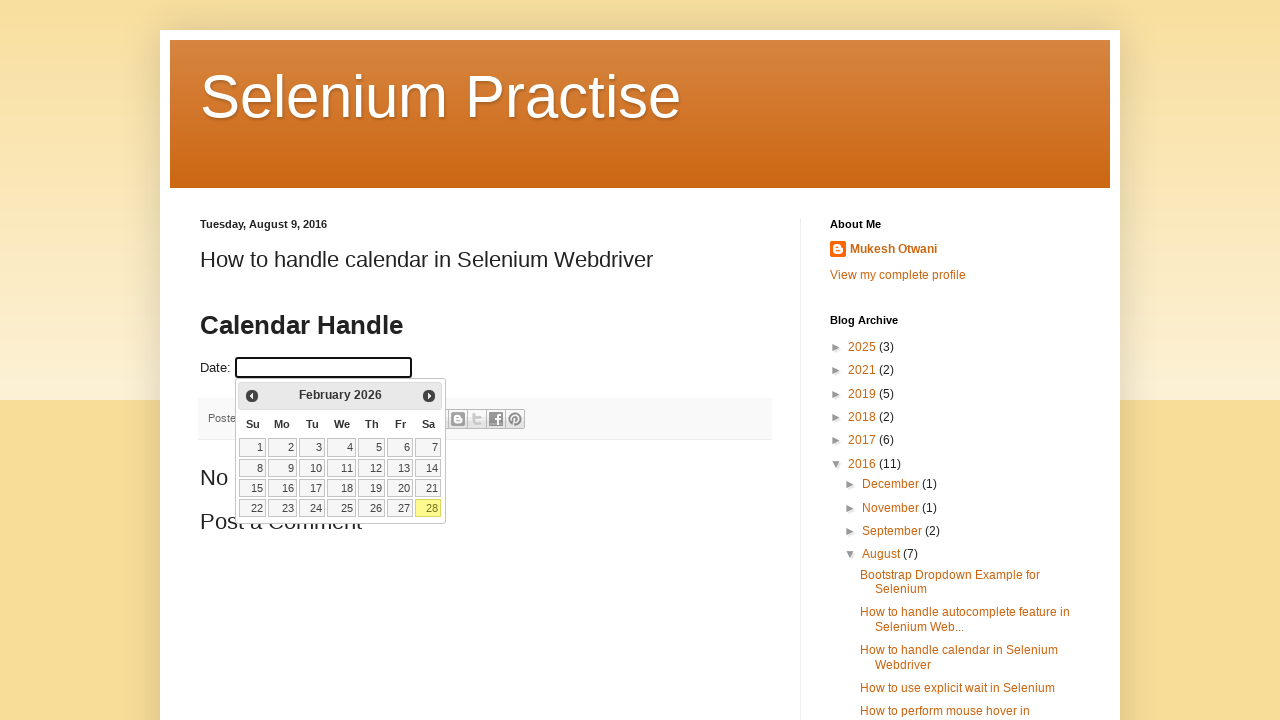

Selected day 14 from the calendar popup at (428, 468) on xpath=//a[text()='14']
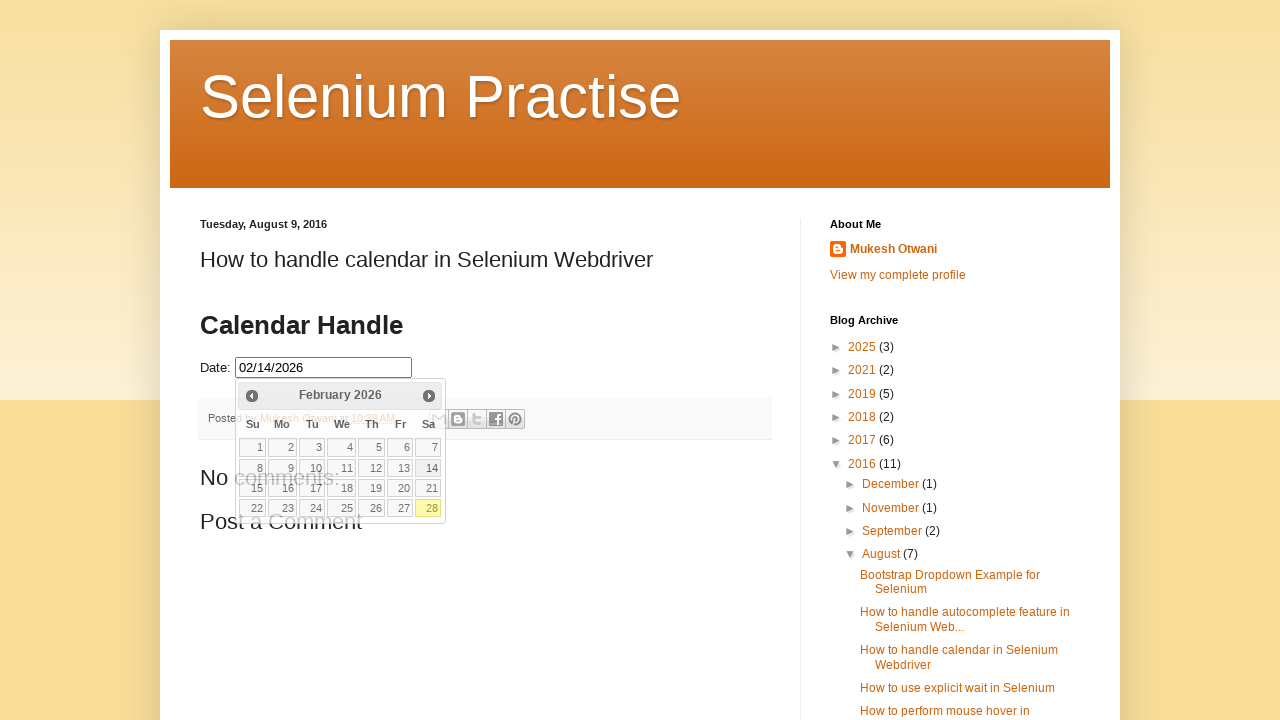

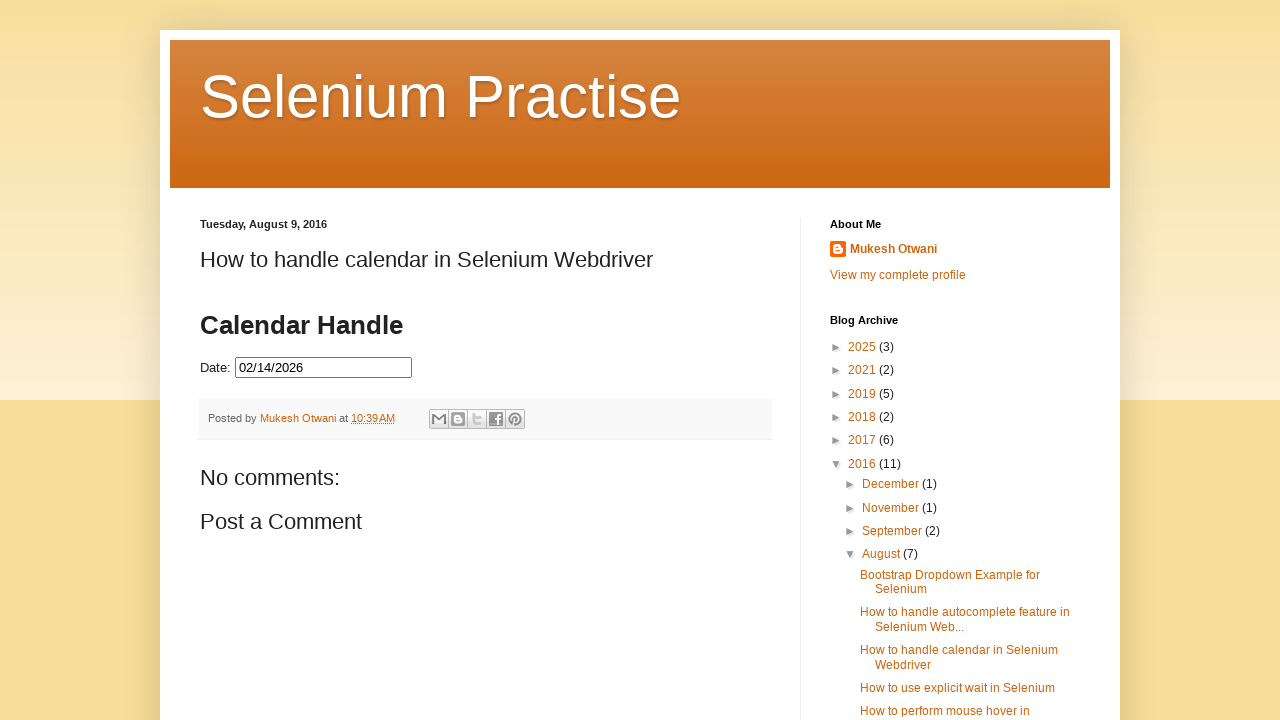